Tests static dropdown selection functionality by selecting currency options using different methods (by index, visible text, and value), then interacts with a passenger count selector by clicking to increment adult passengers.

Starting URL: https://rahulshettyacademy.com/dropdownsPractise/

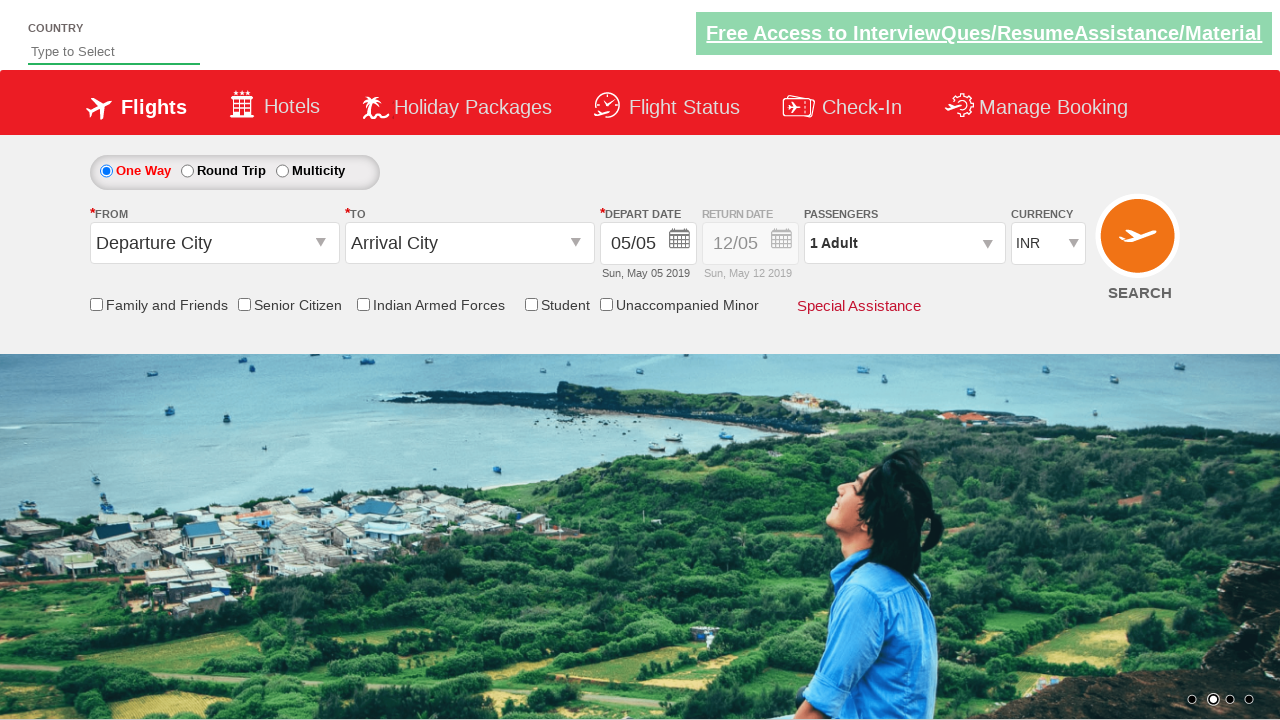

Selected currency dropdown option by index 3 on #ctl00_mainContent_DropDownListCurrency
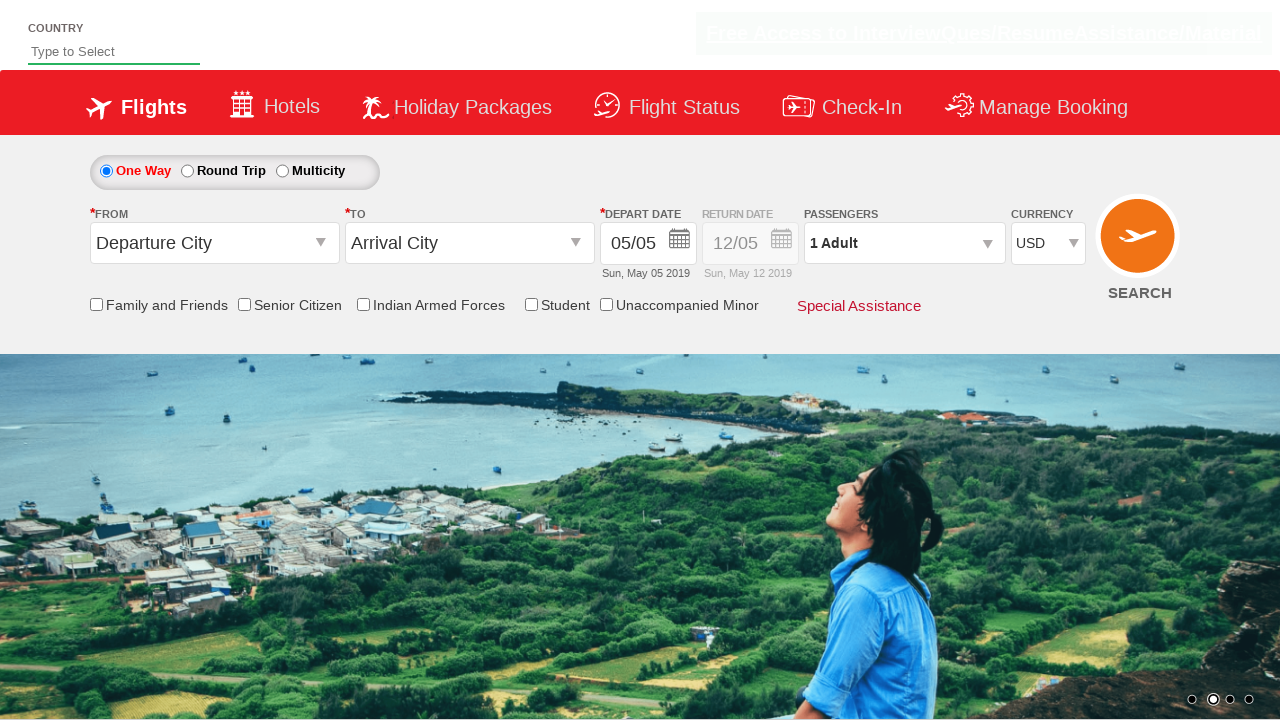

Selected currency dropdown option 'AED' by visible text on #ctl00_mainContent_DropDownListCurrency
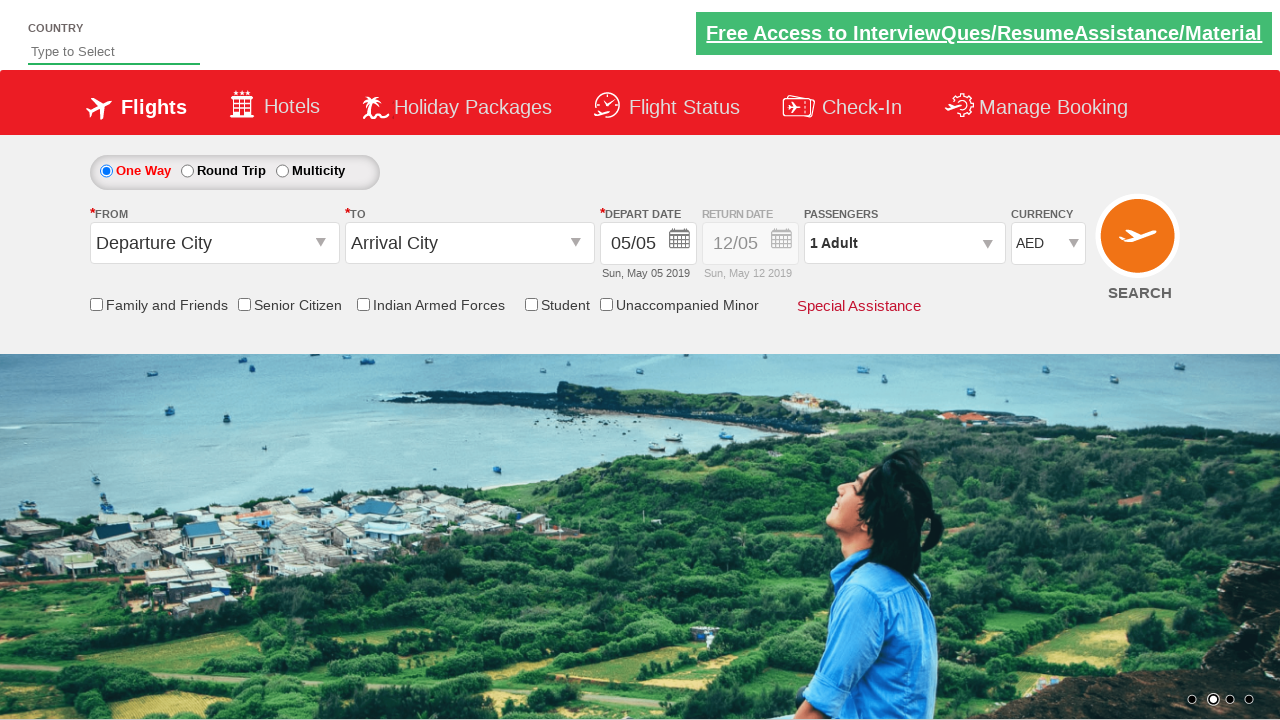

Selected currency dropdown option 'INR' by value on #ctl00_mainContent_DropDownListCurrency
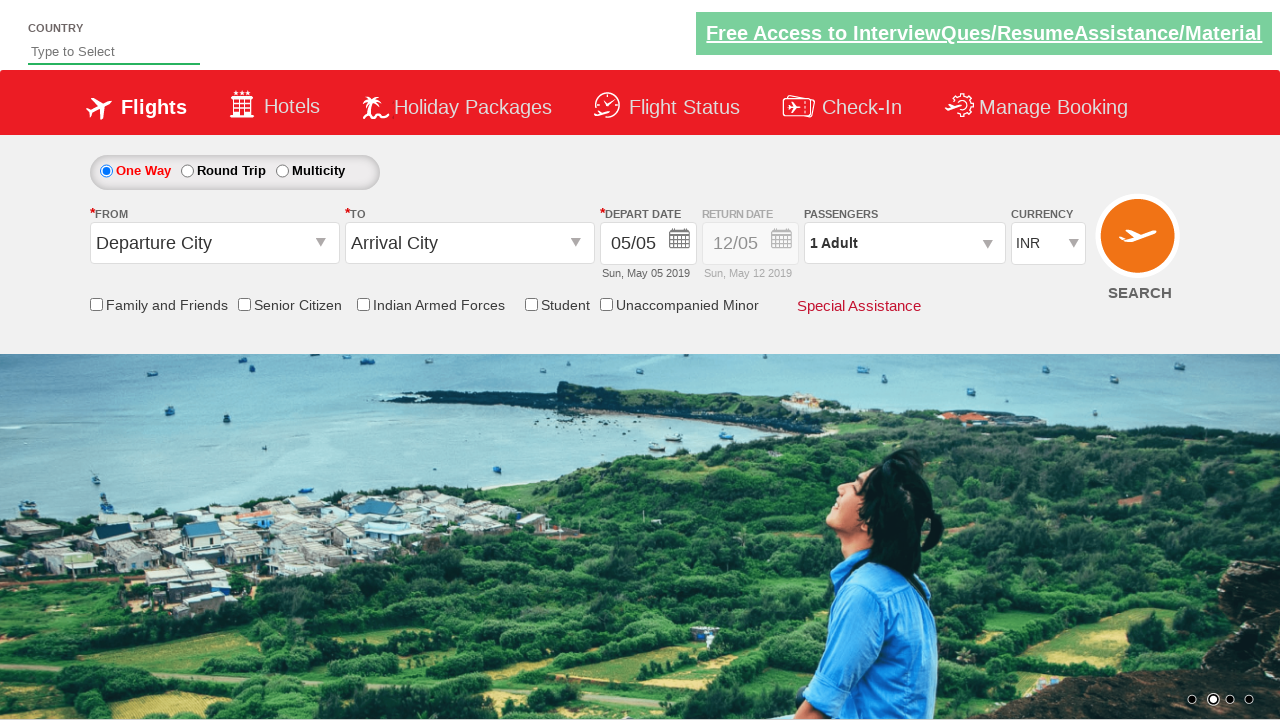

Clicked on passenger info dropdown to open it at (904, 243) on #divpaxinfo
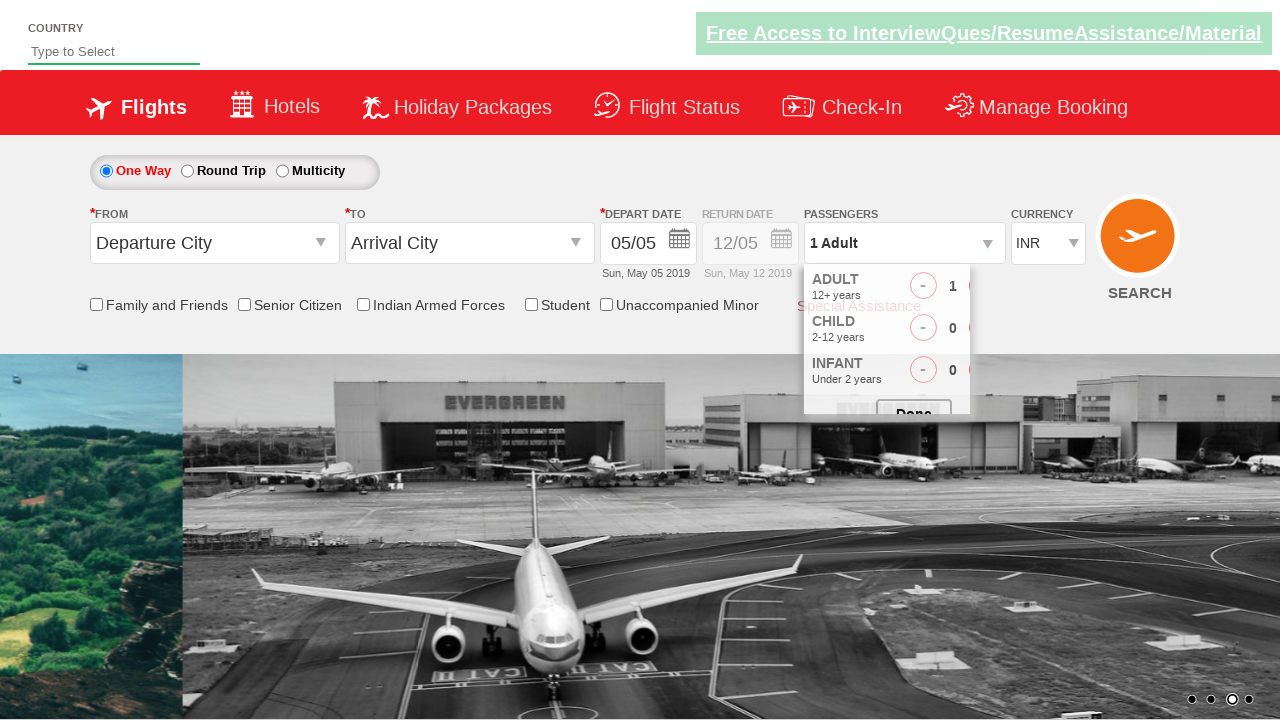

Waited 2000ms for passenger dropdown to be visible
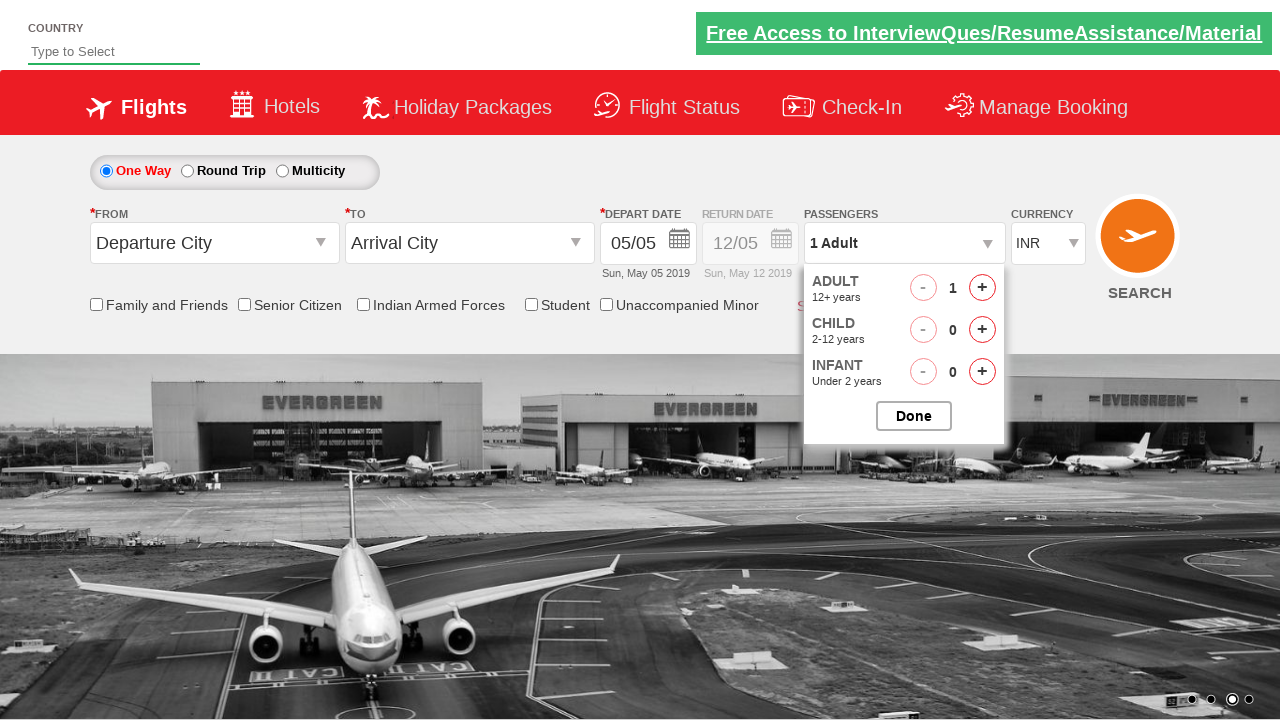

Clicked increment adult button (click 1 of 4) at (982, 288) on #hrefIncAdt
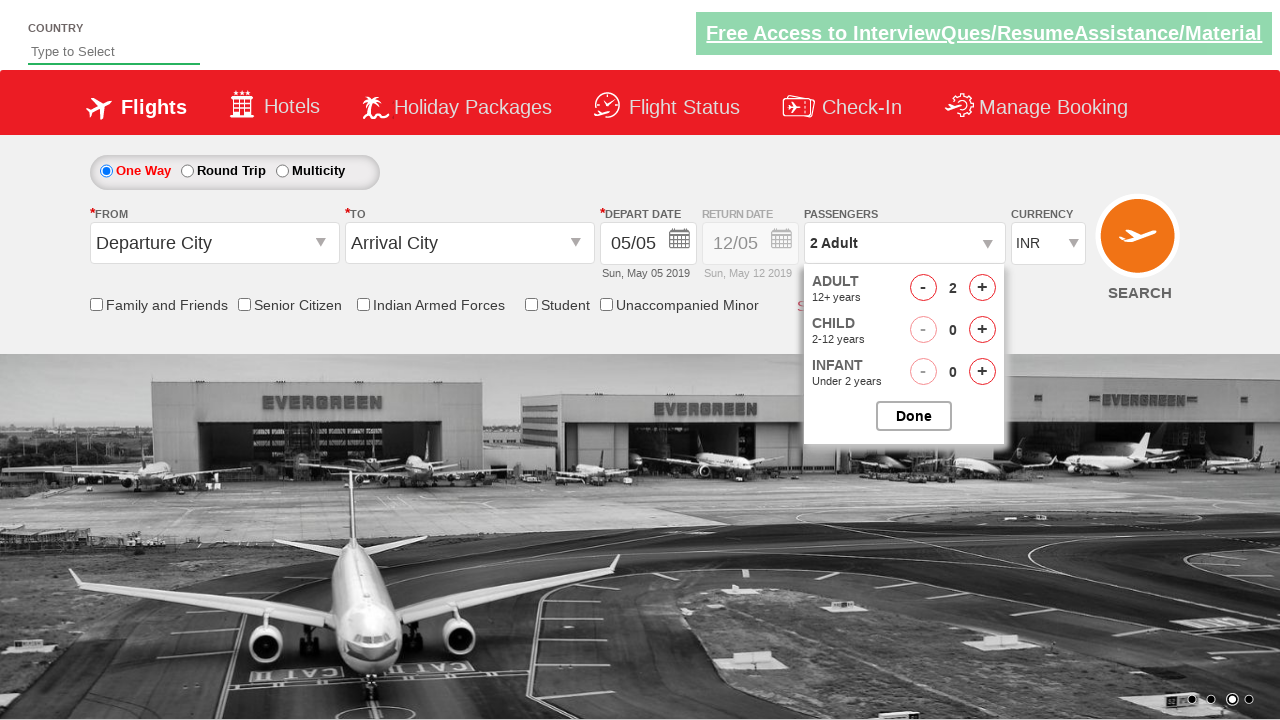

Clicked increment adult button (click 2 of 4) at (982, 288) on #hrefIncAdt
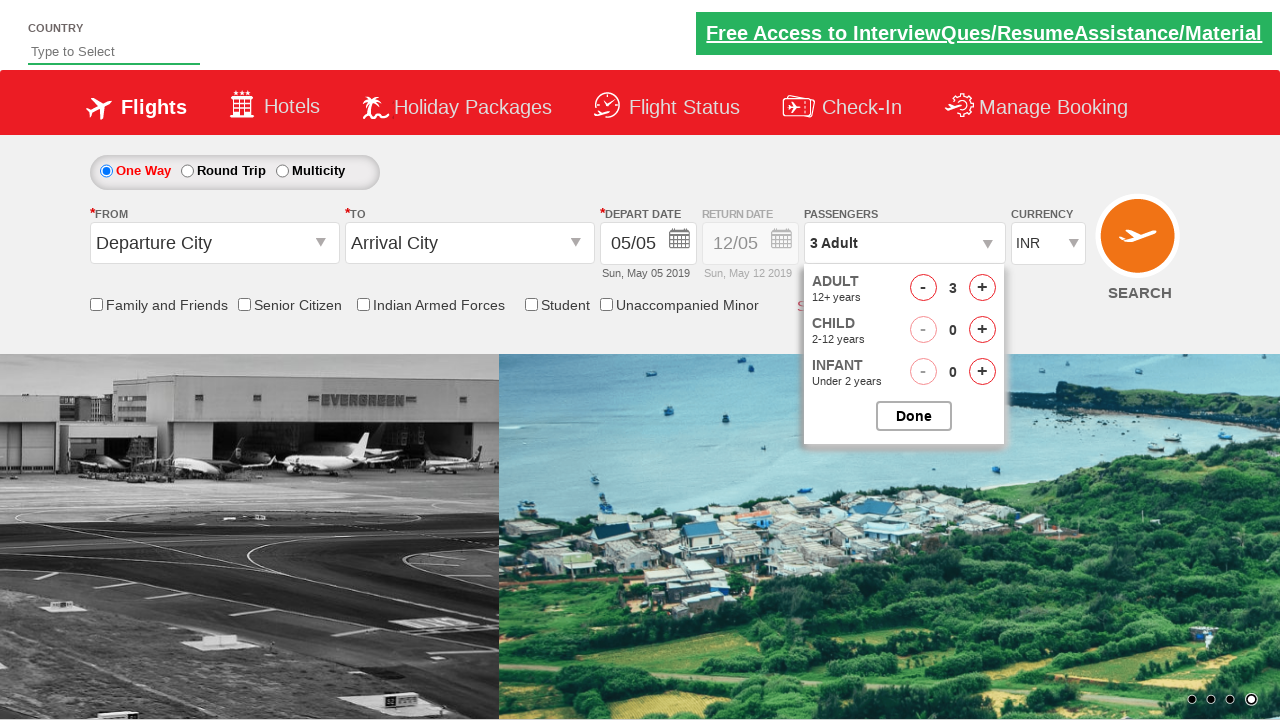

Clicked increment adult button (click 3 of 4) at (982, 288) on #hrefIncAdt
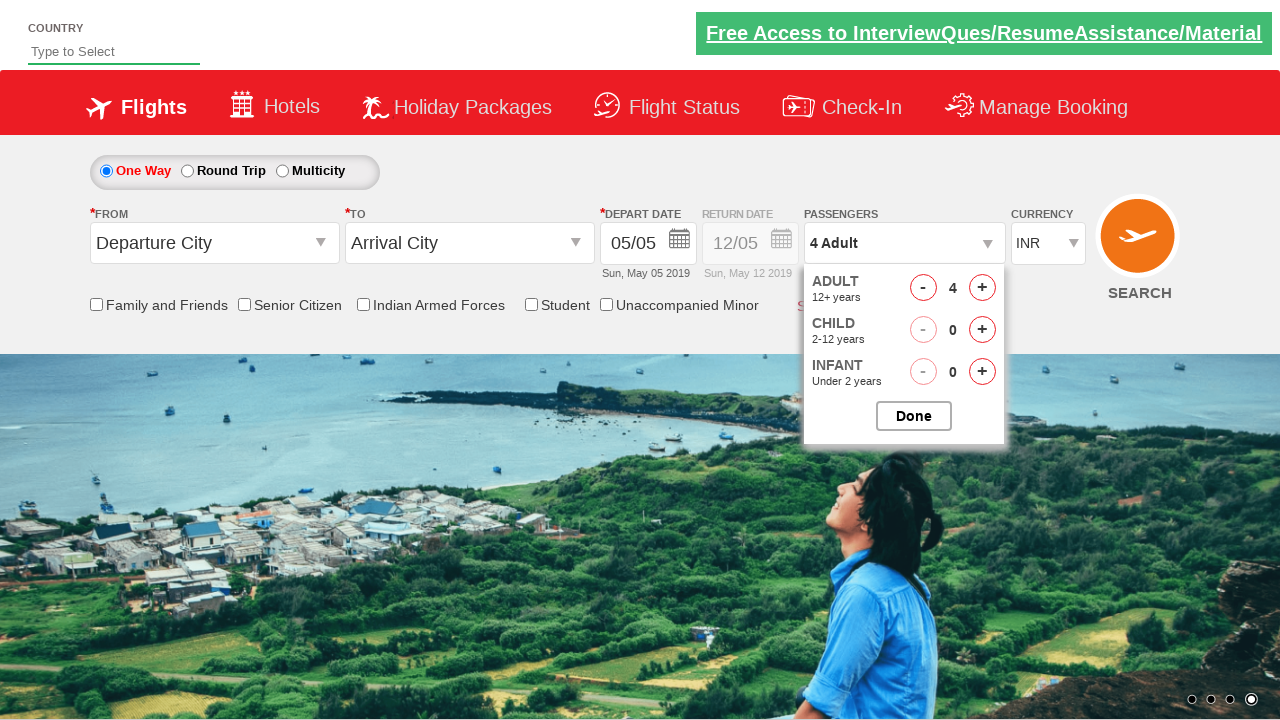

Clicked increment adult button (click 4 of 4) at (982, 288) on #hrefIncAdt
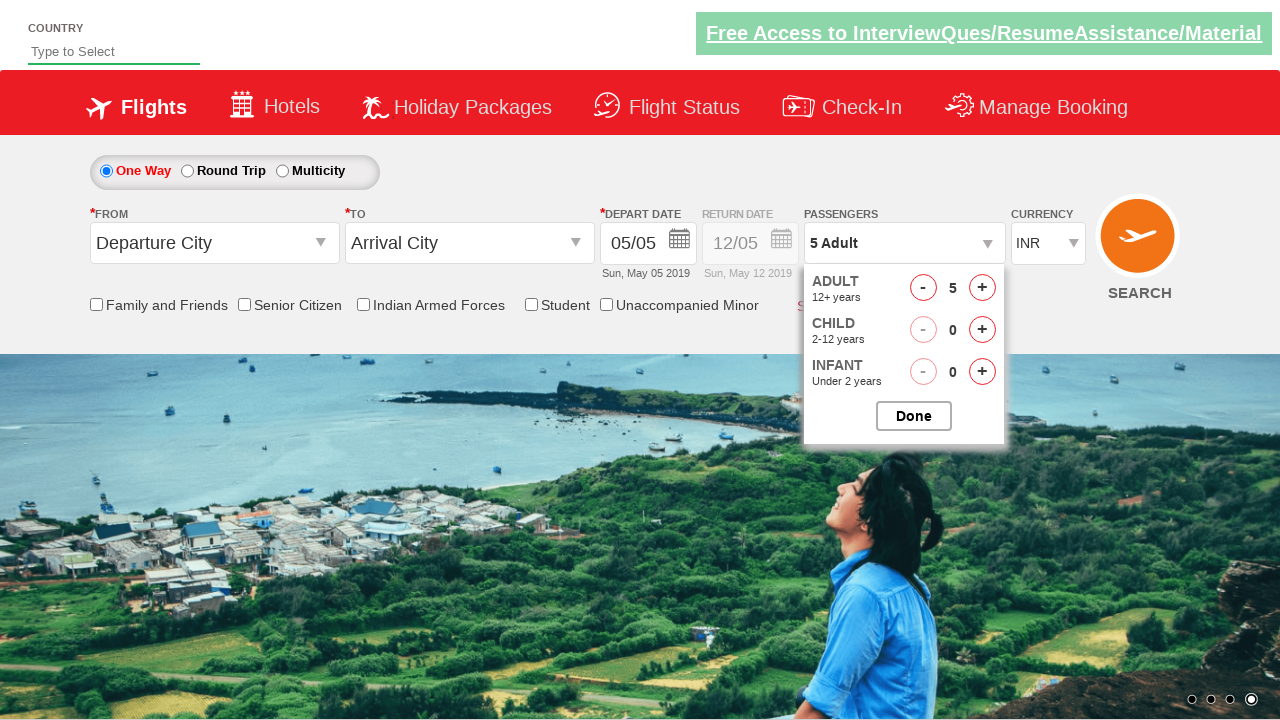

Clicked to close passenger options dropdown at (914, 416) on #btnclosepaxoption
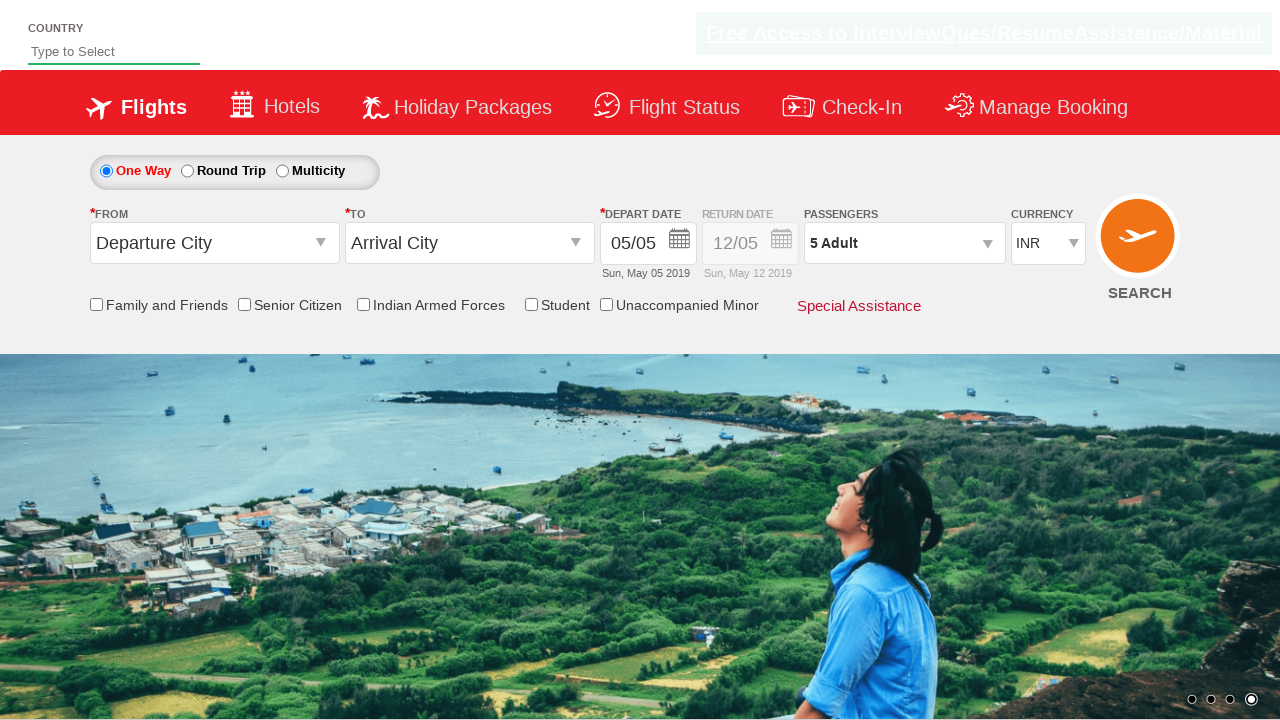

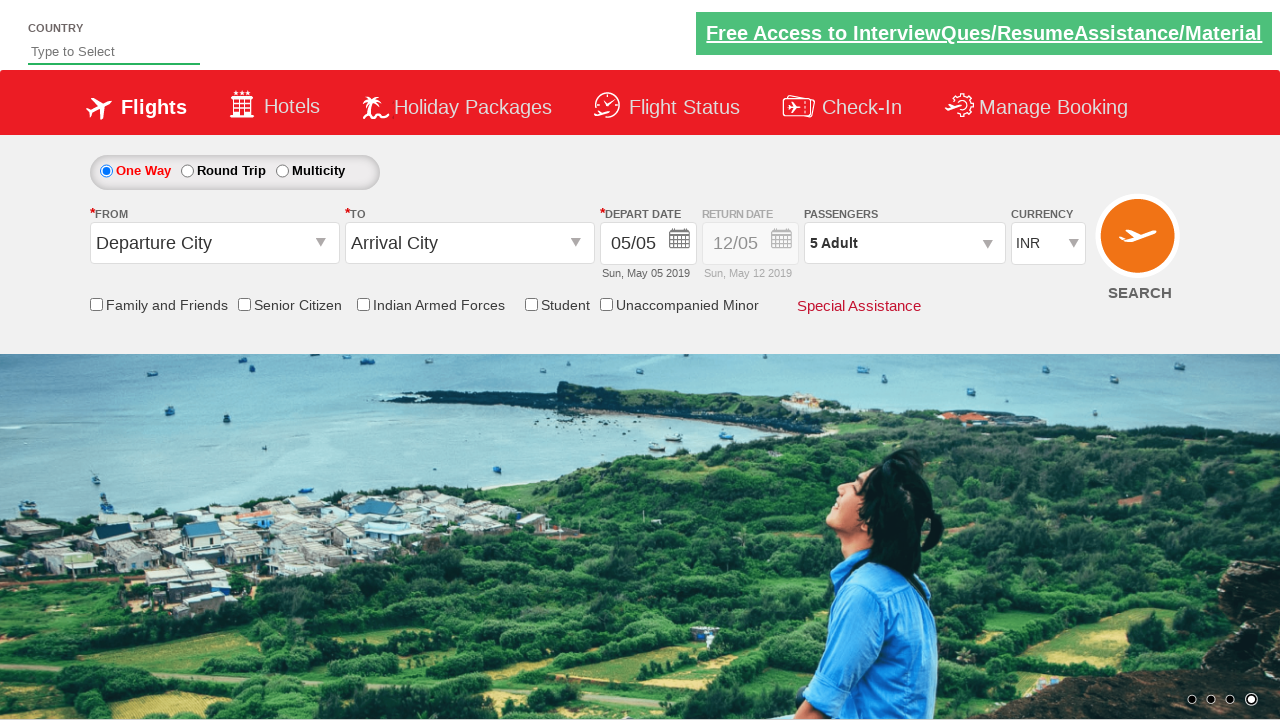